Navigates to the DemoQA text box practice page and waits for it to load.

Starting URL: https://demoqa.com/text-box

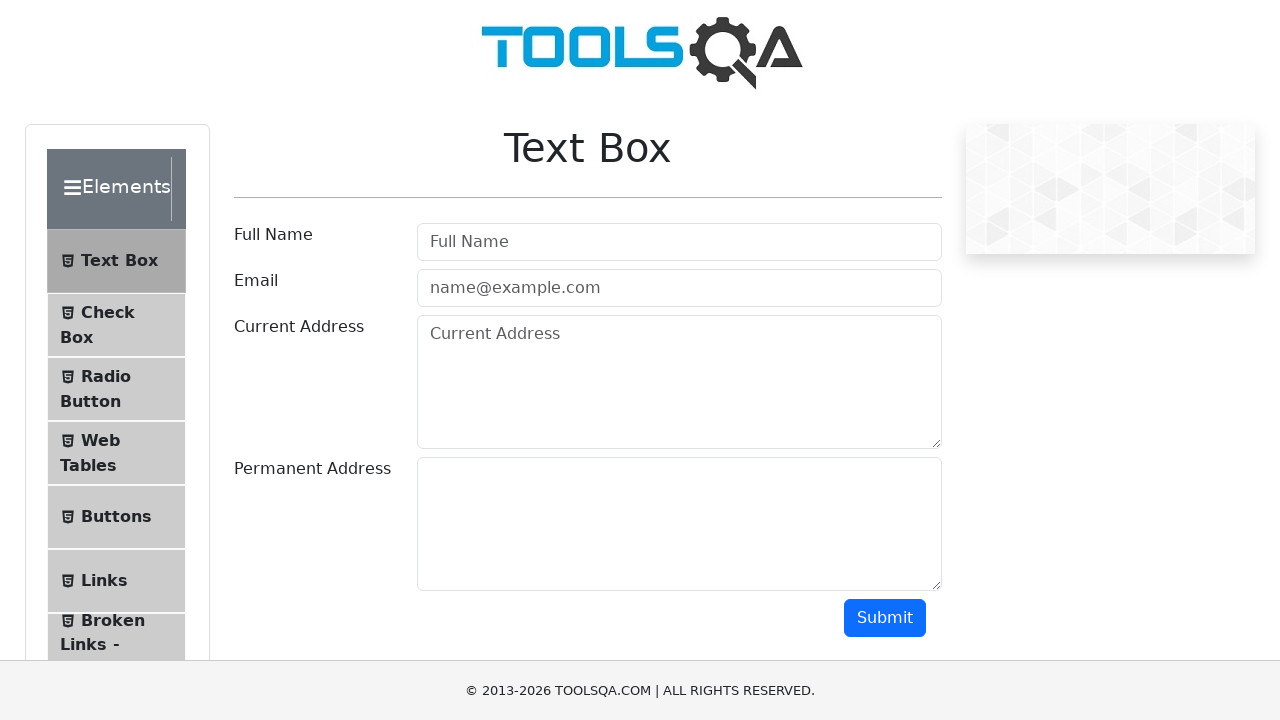

Navigated to DemoQA text box practice page
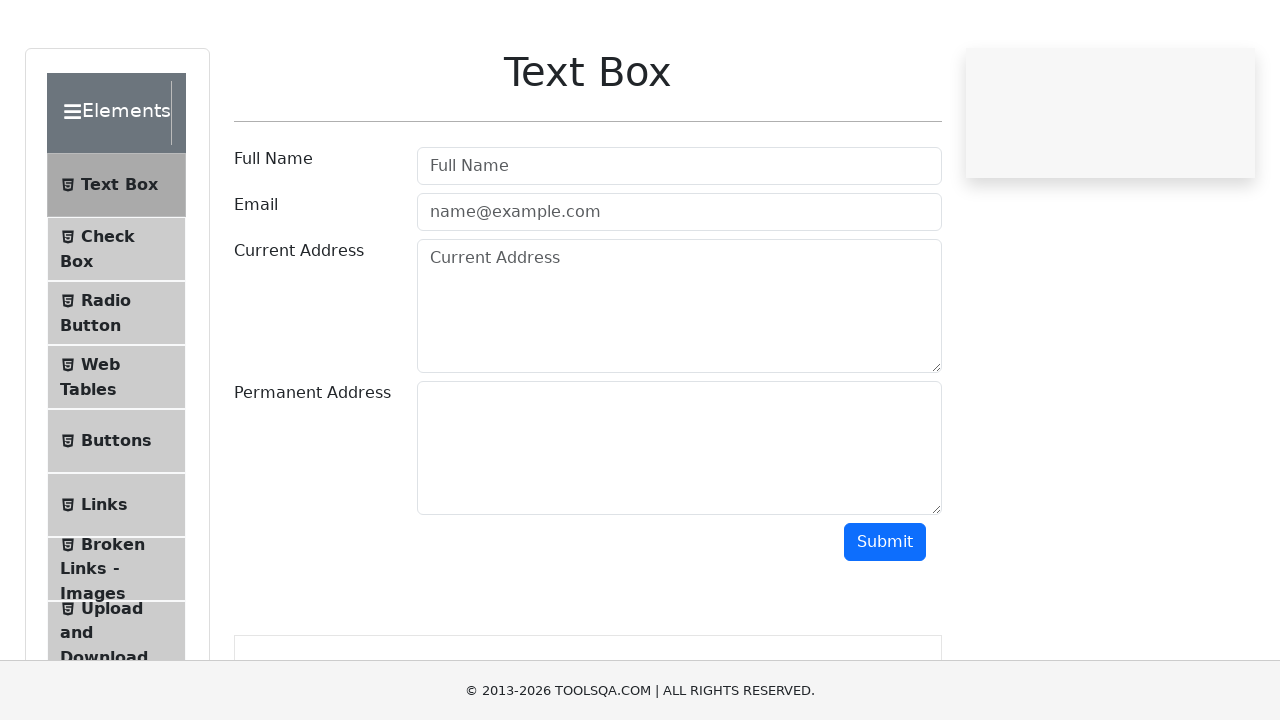

Text box form loaded and userName field is visible
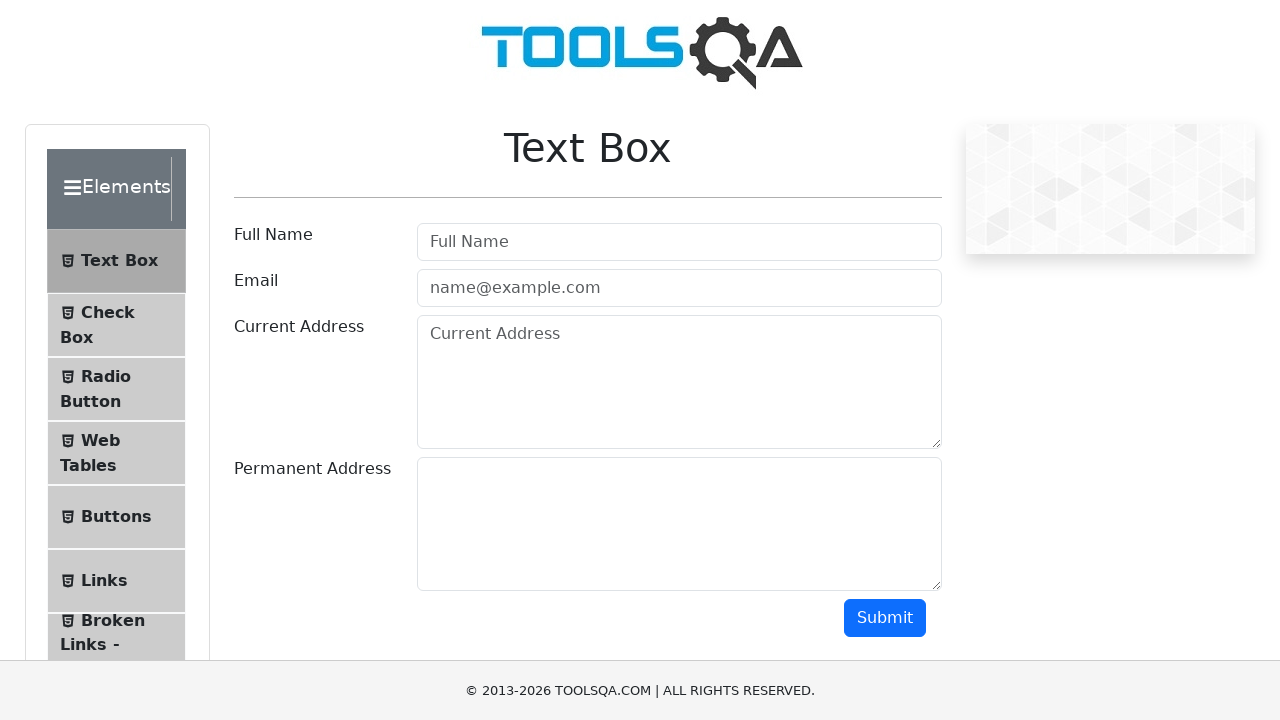

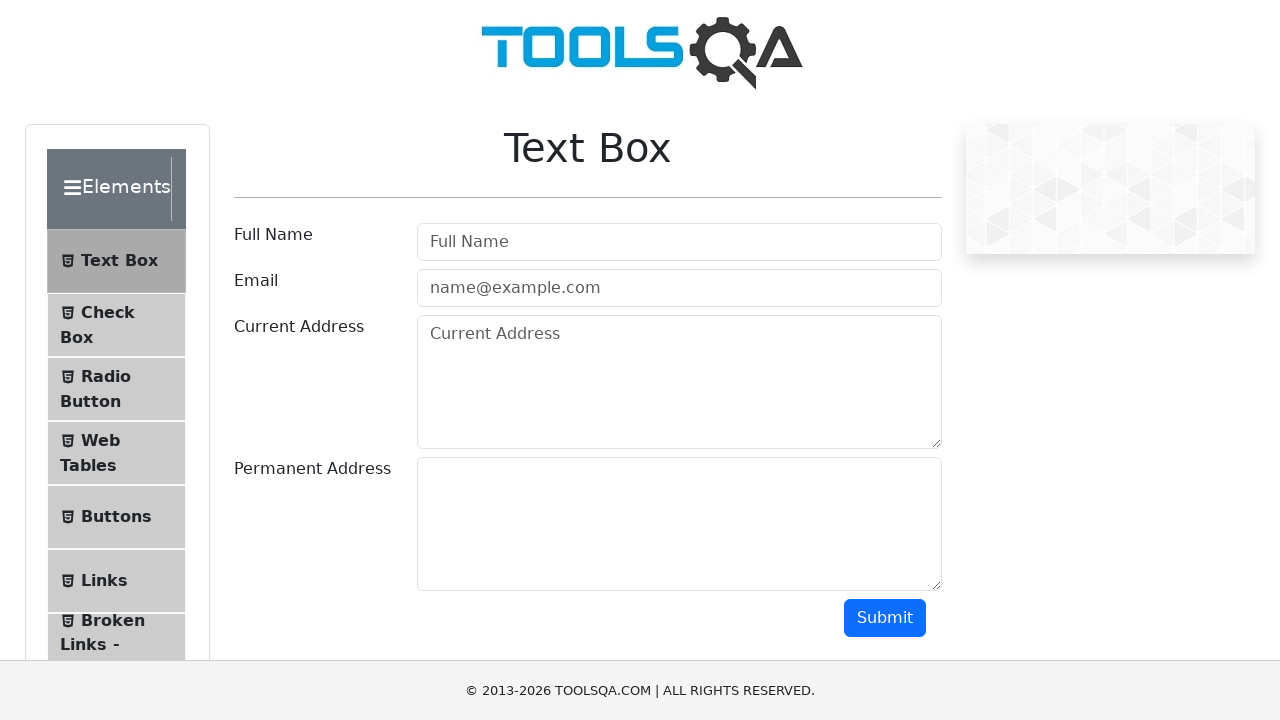